Tests Google Patents search functionality by entering a product search query, clearing the search field, filling it with a search term, and clicking the search button to display patent results.

Starting URL: https://patents.google.com/

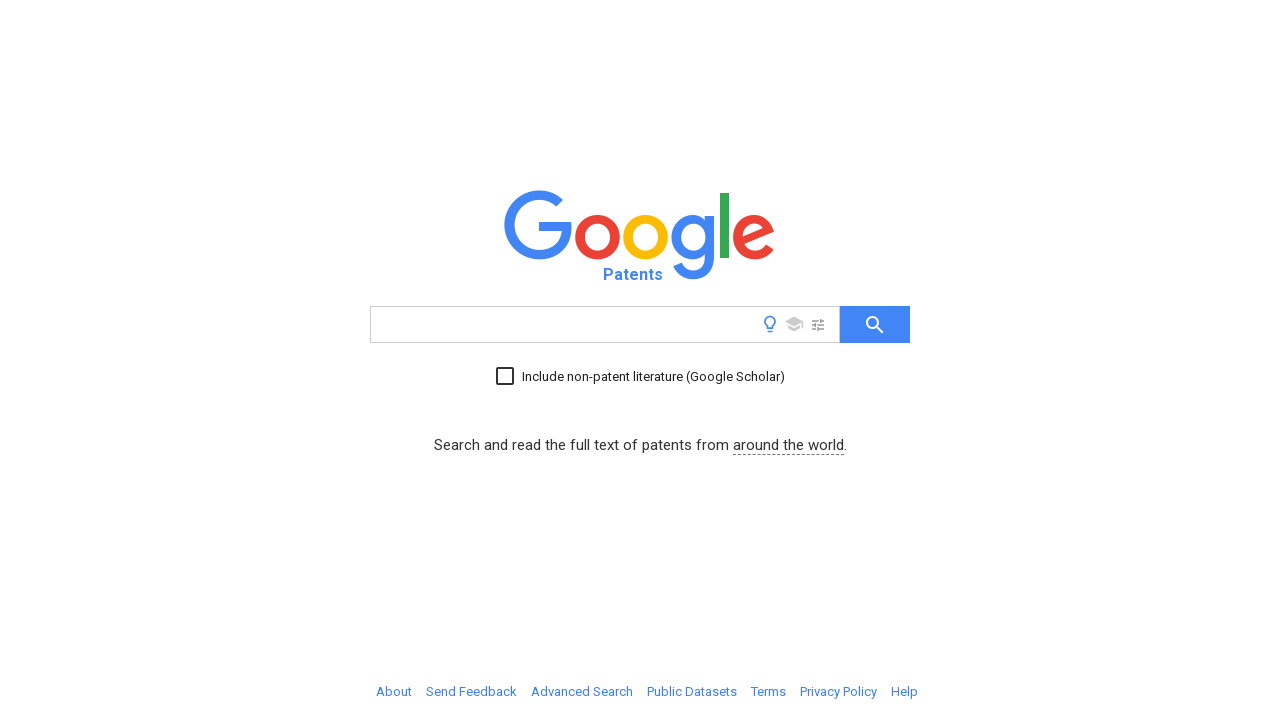

Cleared the search input field on input[name='q']
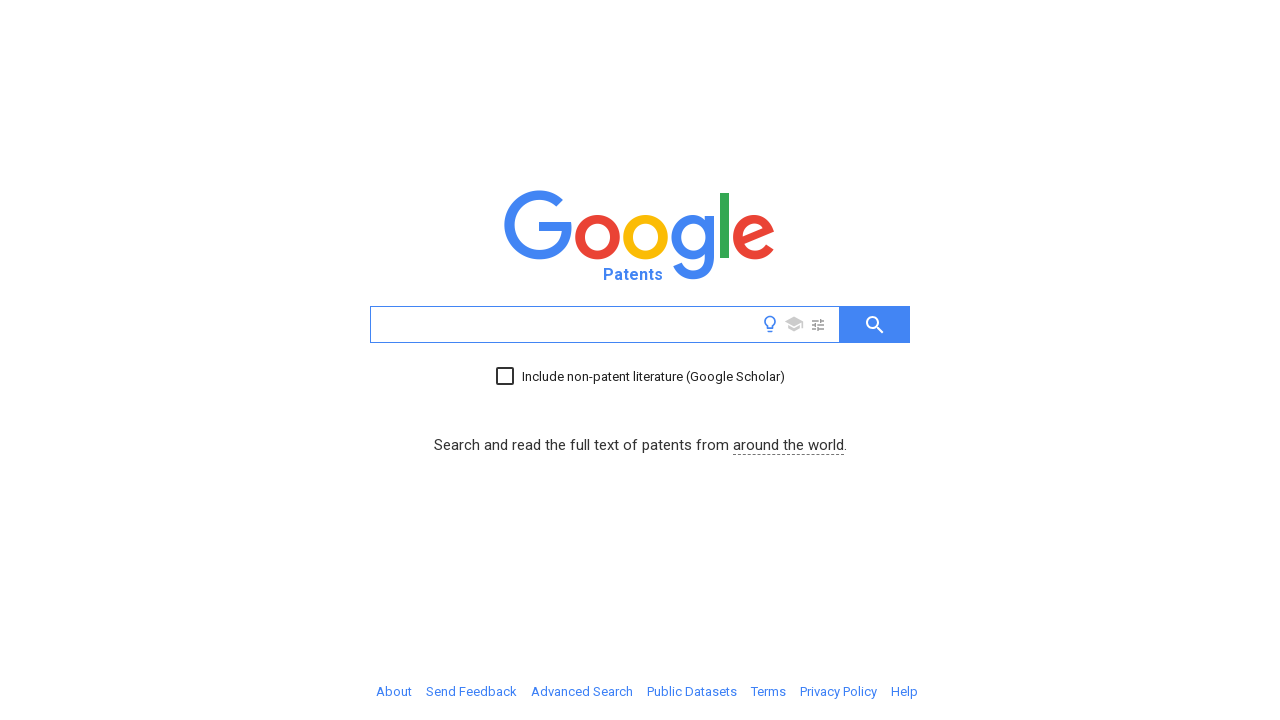

Filled search field with 'wireless bluetooth headphones' on input[name='q']
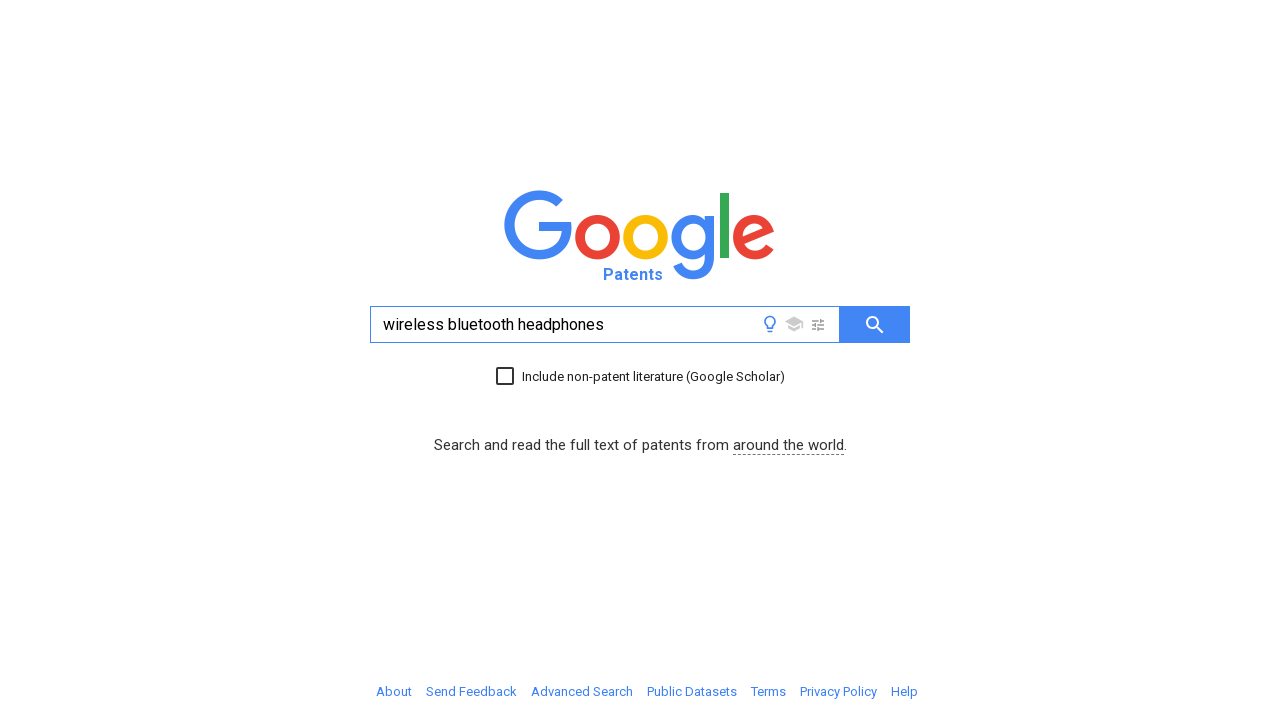

Clicked search button to perform patent search at (875, 324) on #searchButton
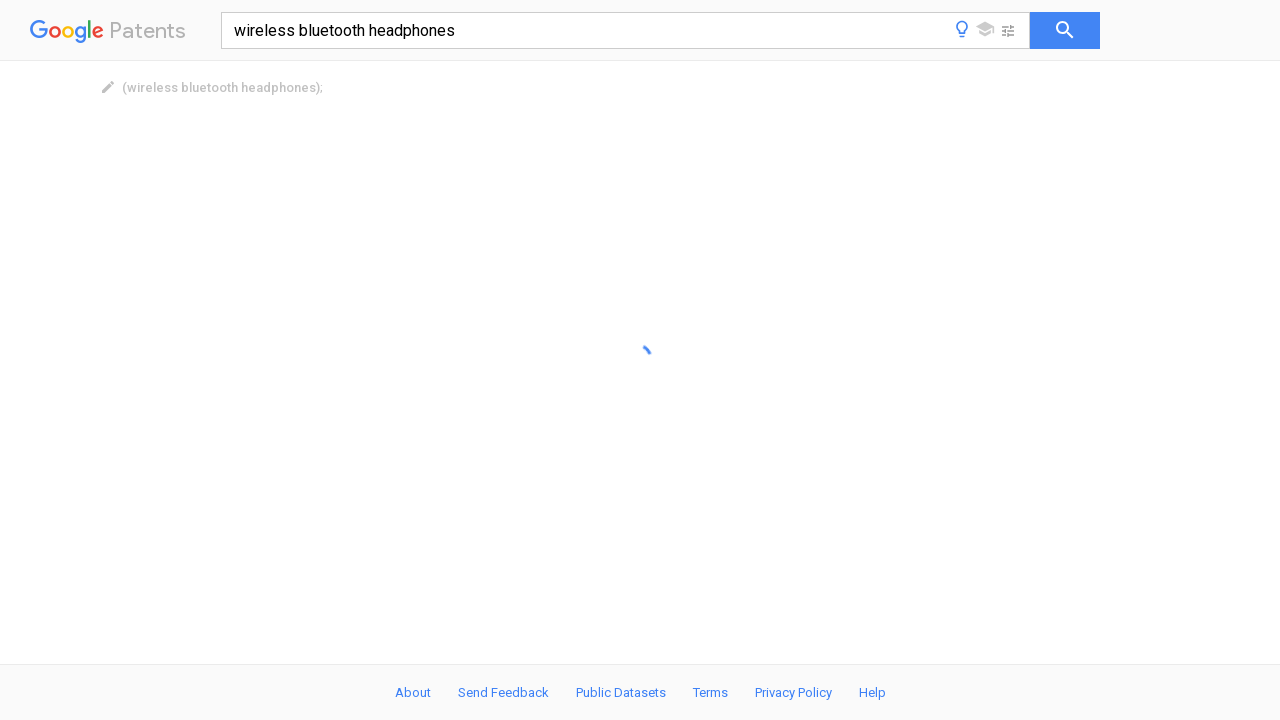

Patent search results loaded
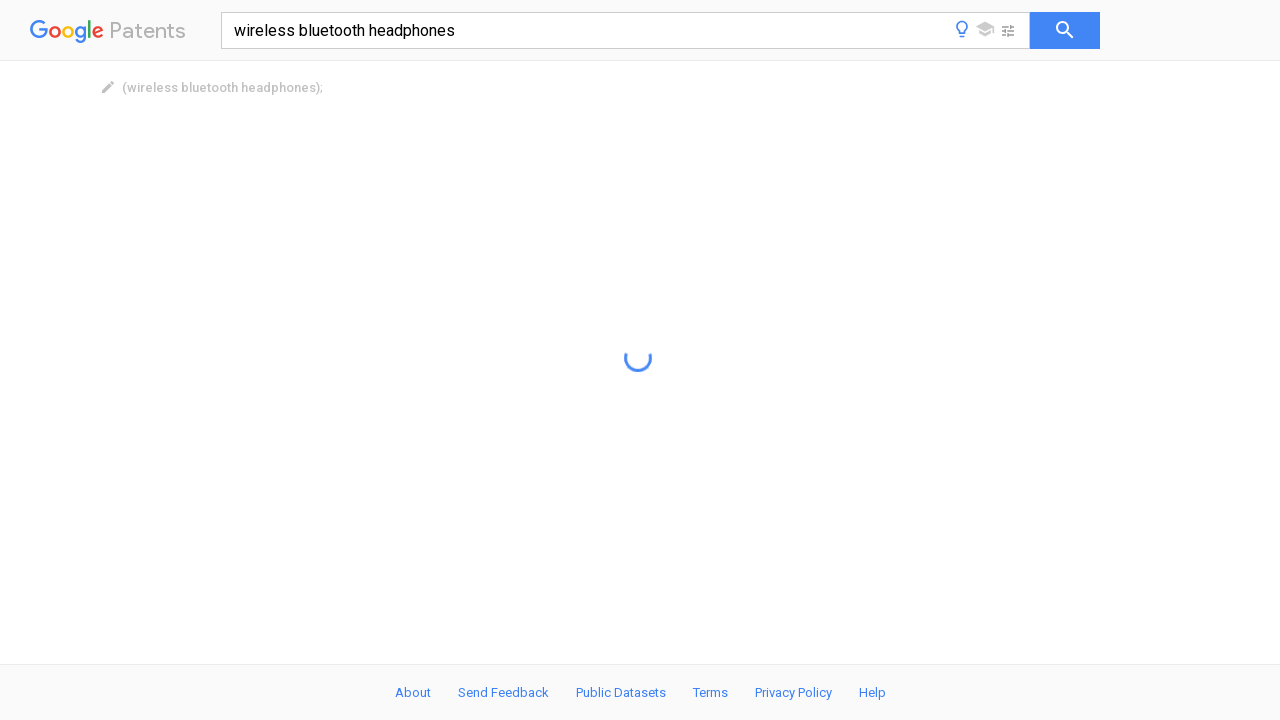

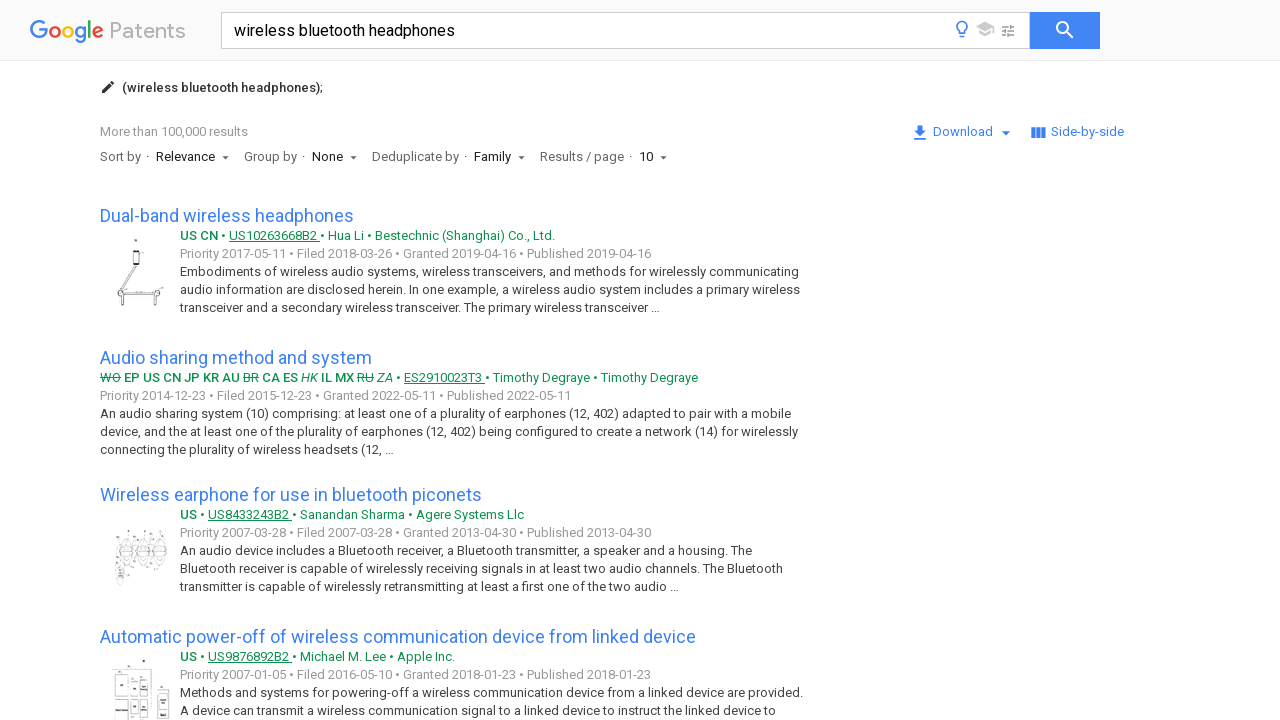